Tests opening a new browser window by navigating to a page, opening a new window, navigating to another page in the new window, and verifying that two window handles exist.

Starting URL: https://the-internet.herokuapp.com/windows

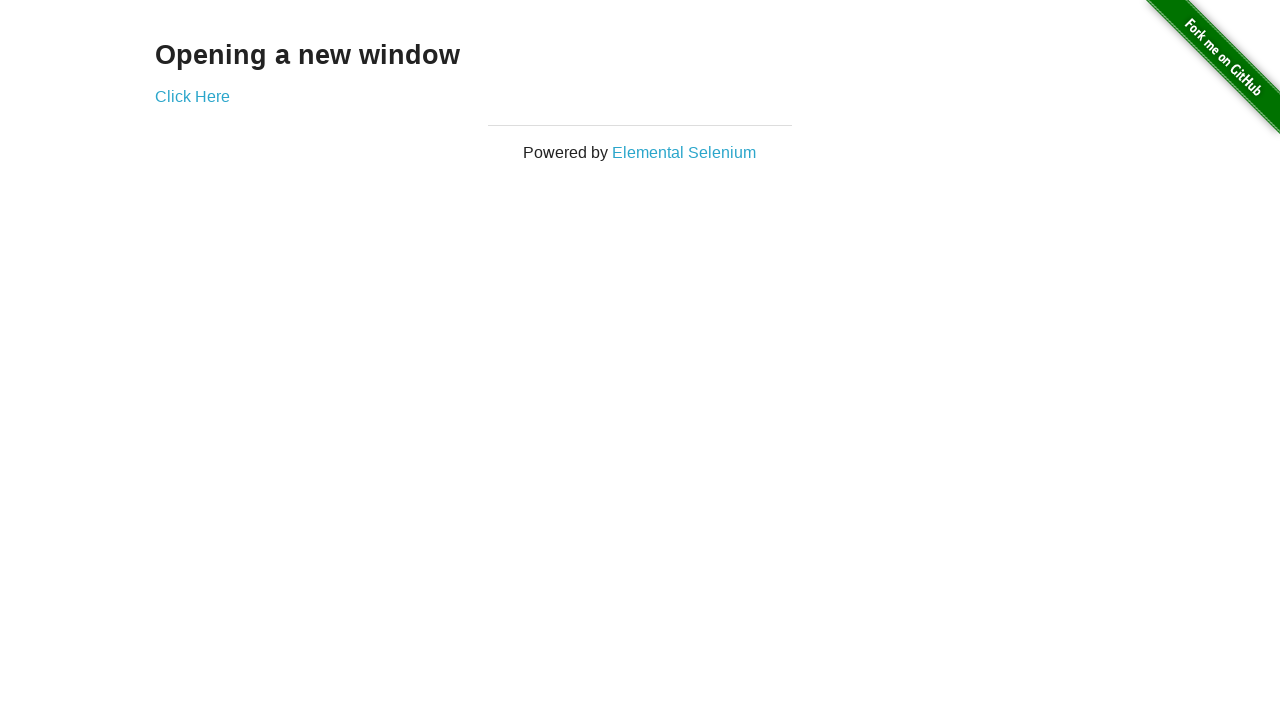

Opened a new browser window/tab
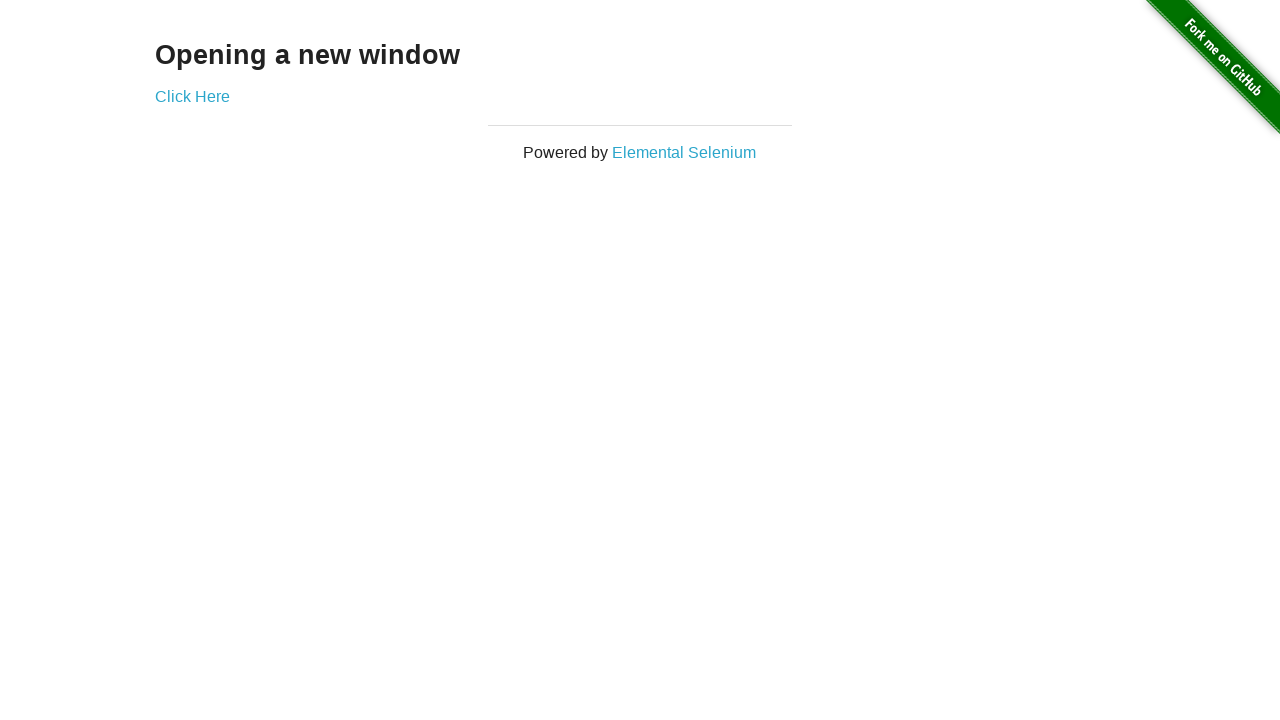

Navigated to typos page in new window
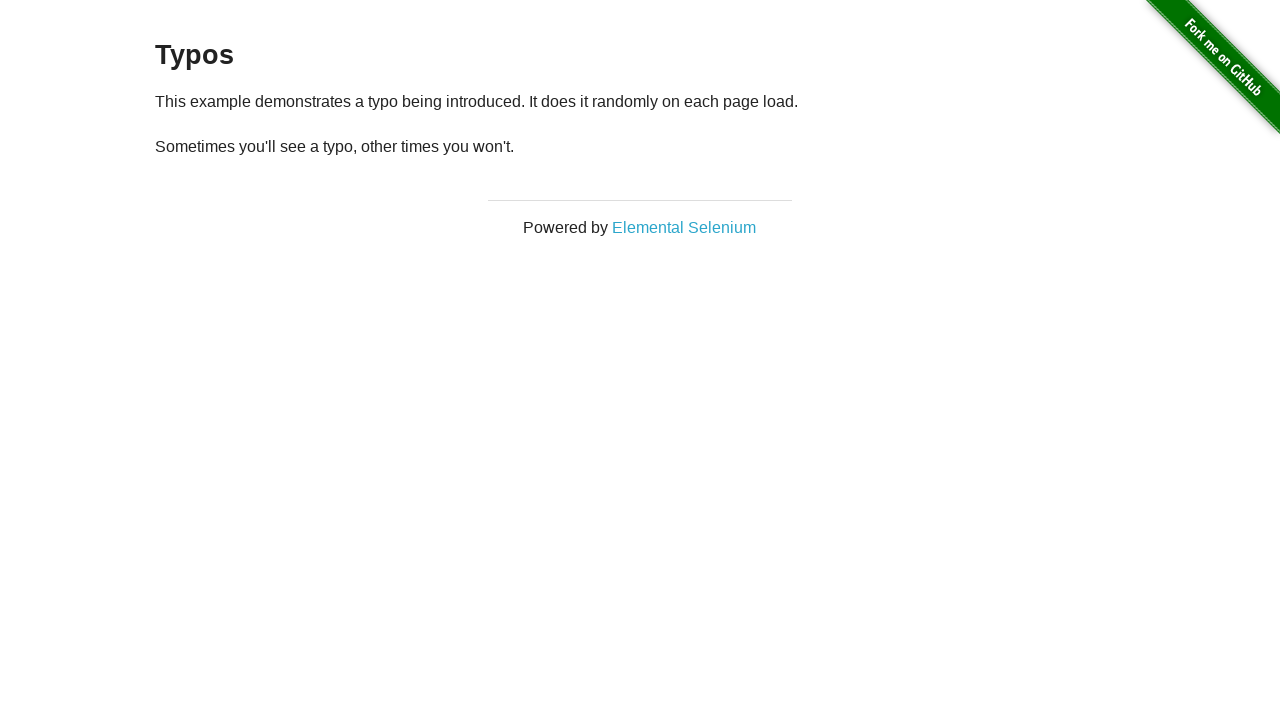

Verified that 2 browser windows are open
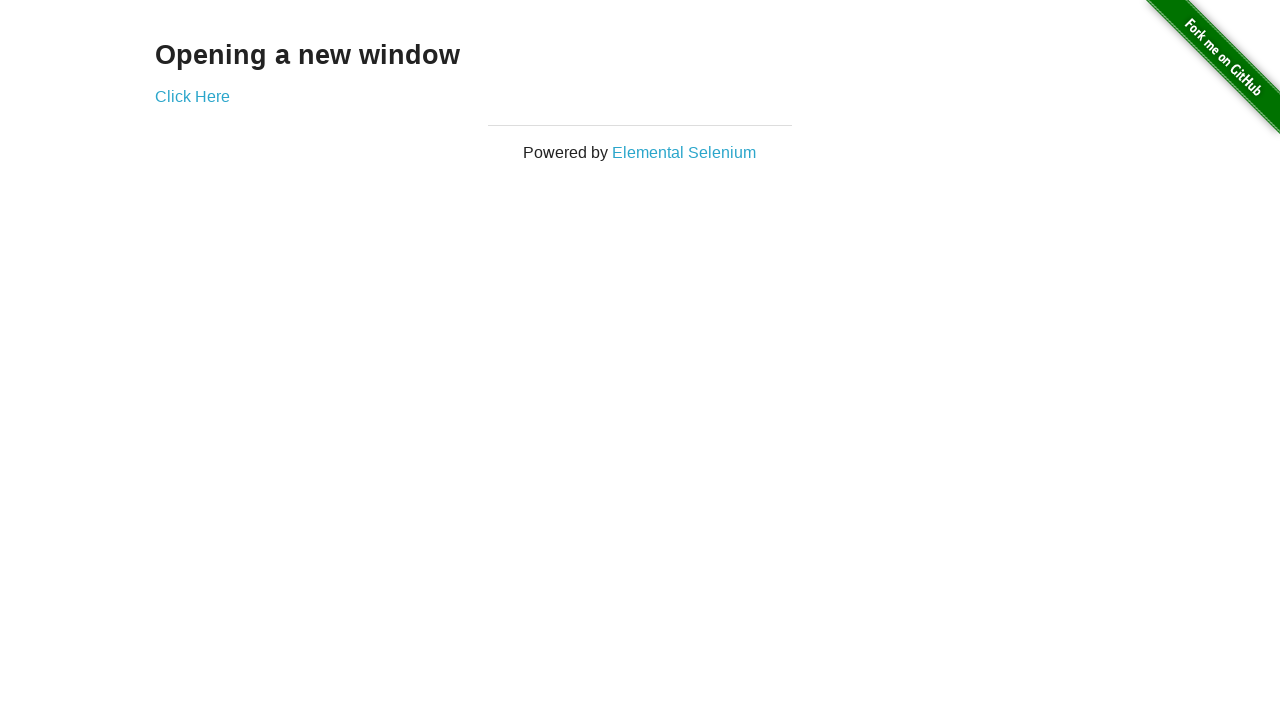

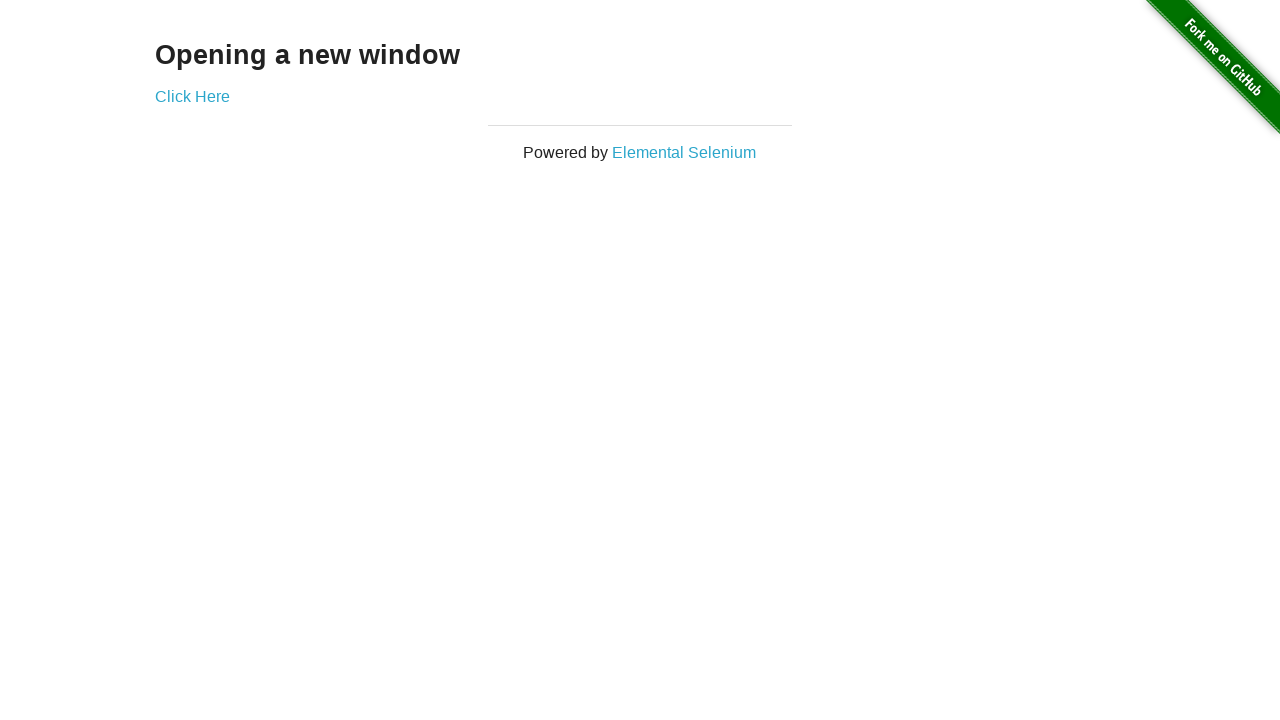